Tests dropdown selection functionality on OrangeHRM free trial page by selecting country using different methods (index, visible text, and value attribute)

Starting URL: https://www.orangehrm.com/en/30-day-free-trial

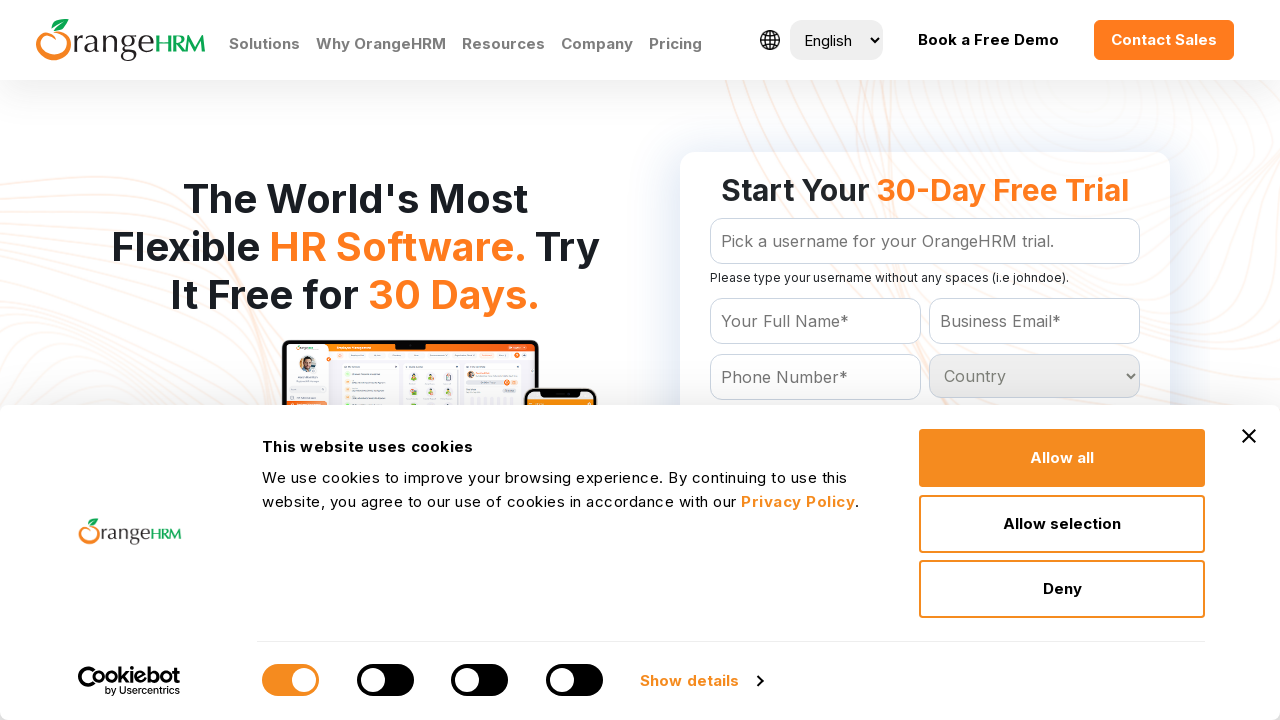

Located country dropdown element
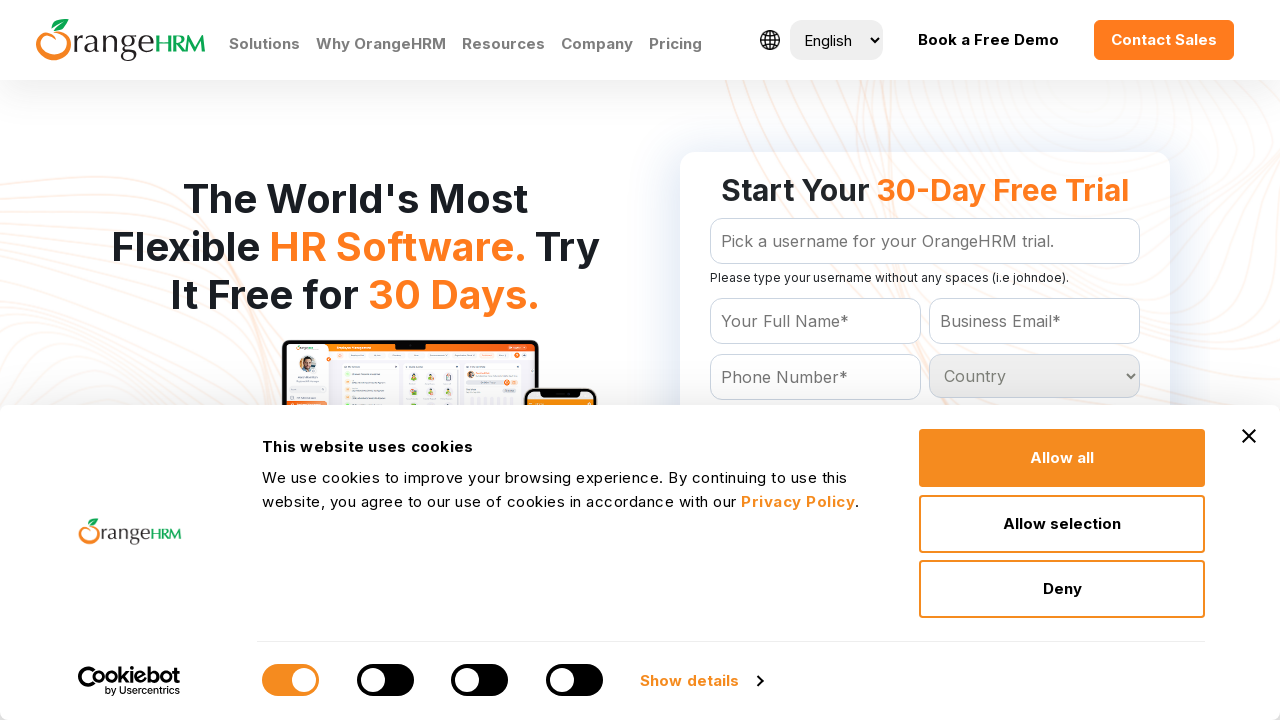

Selected 5th option from country dropdown by index on #Form_getForm_Country
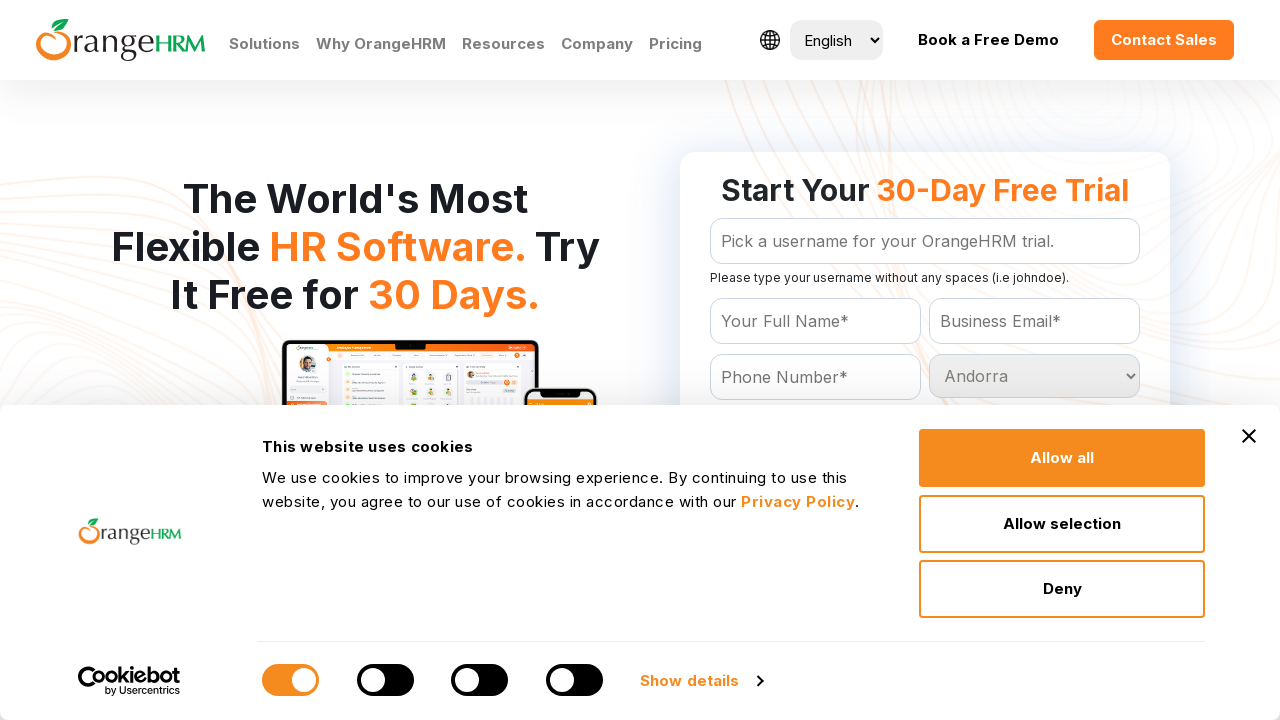

Selected 'India' from country dropdown by visible text on #Form_getForm_Country
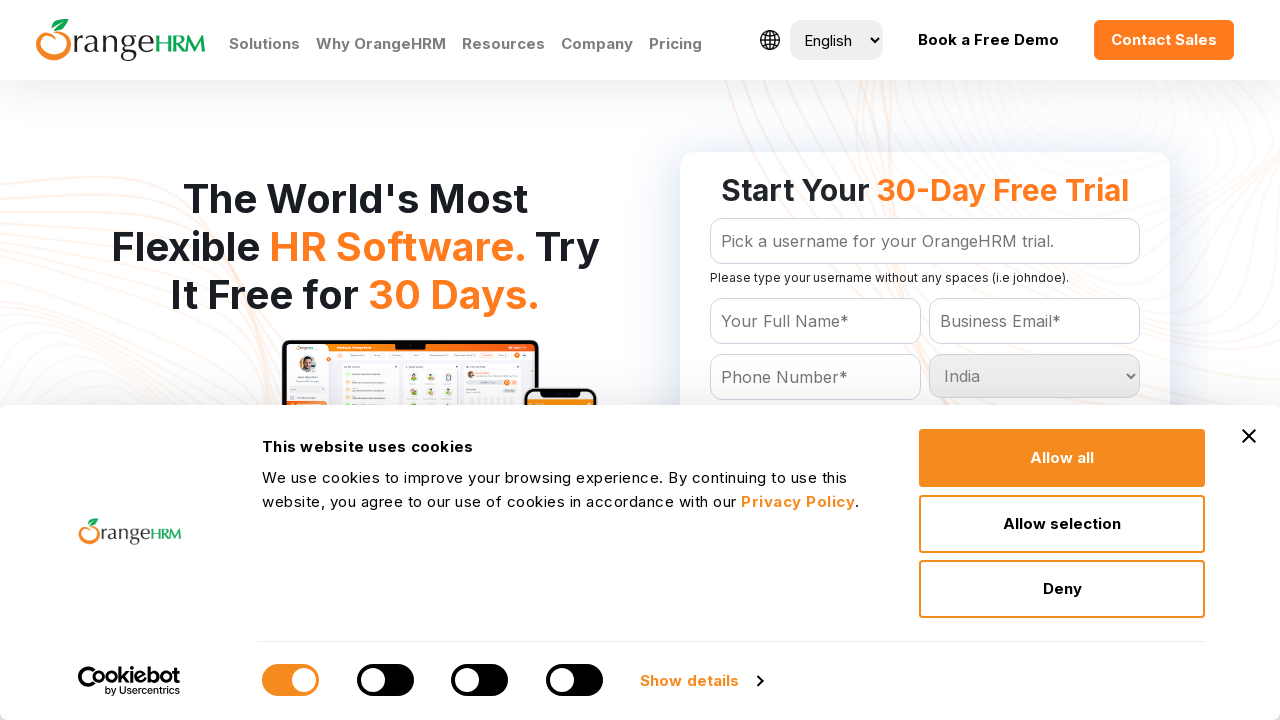

Selected 'Australia' from country dropdown by value attribute on #Form_getForm_Country
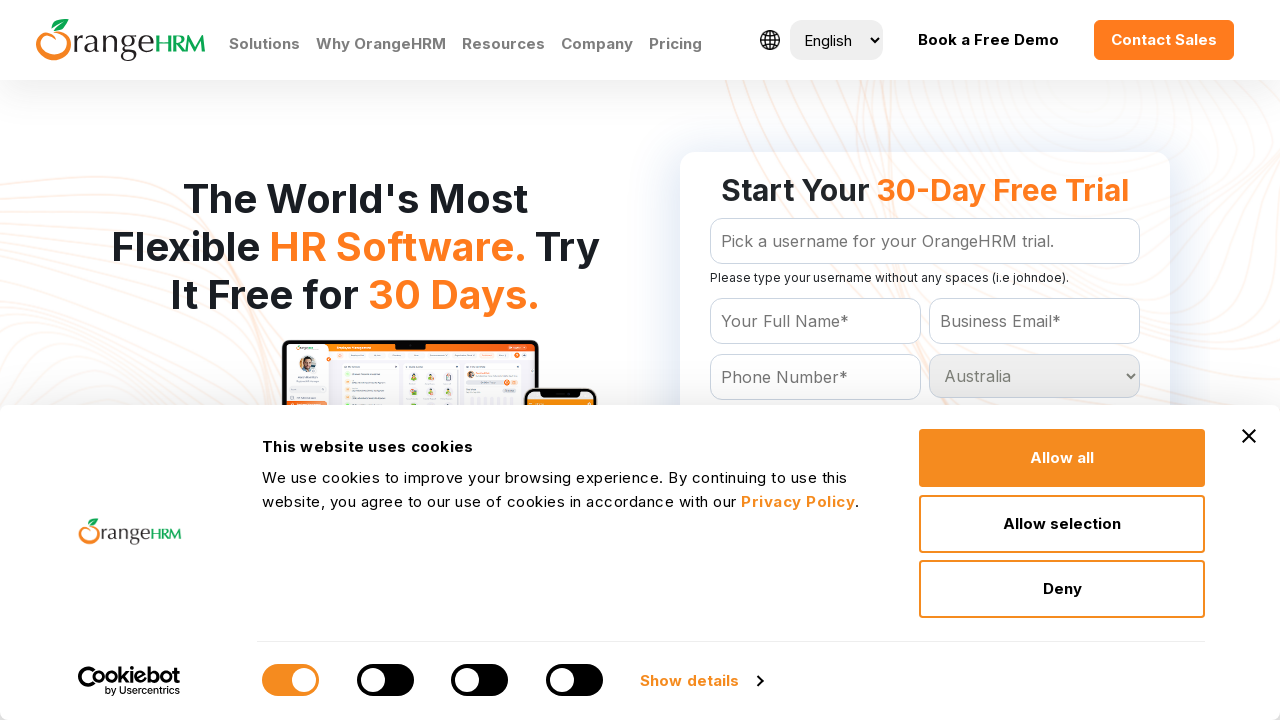

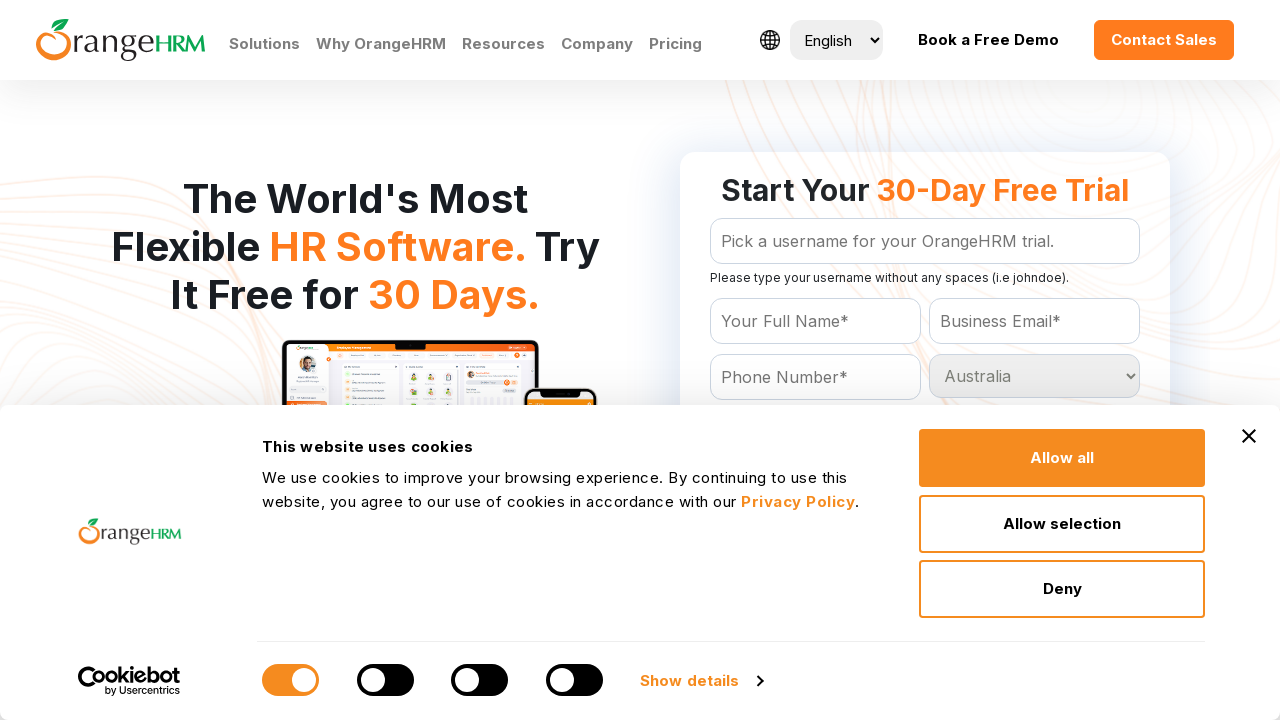